Tests window handle functionality by clicking a button to open a new tab, validating the new tab's title and header, closing the new tab, and then validating the original page's header.

Starting URL: https://www.hyrtutorials.com/p/window-handles-practice.html

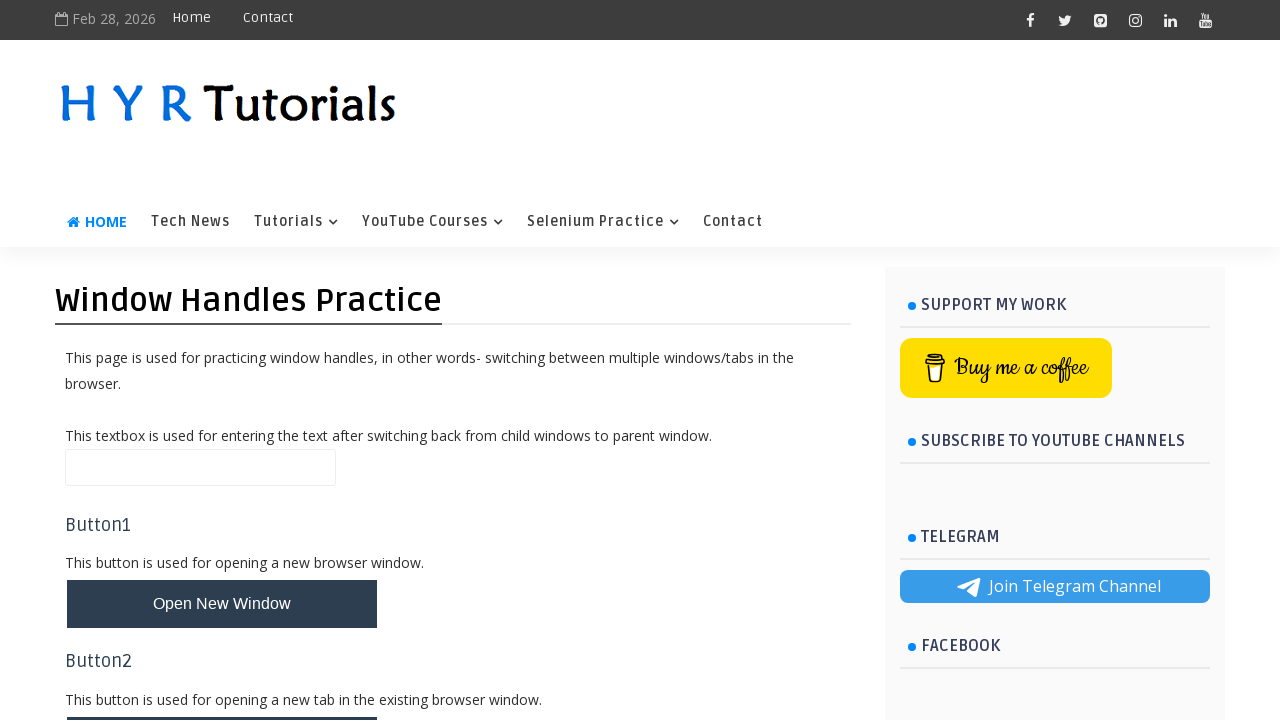

Scrolled to 'Open New Tab' button
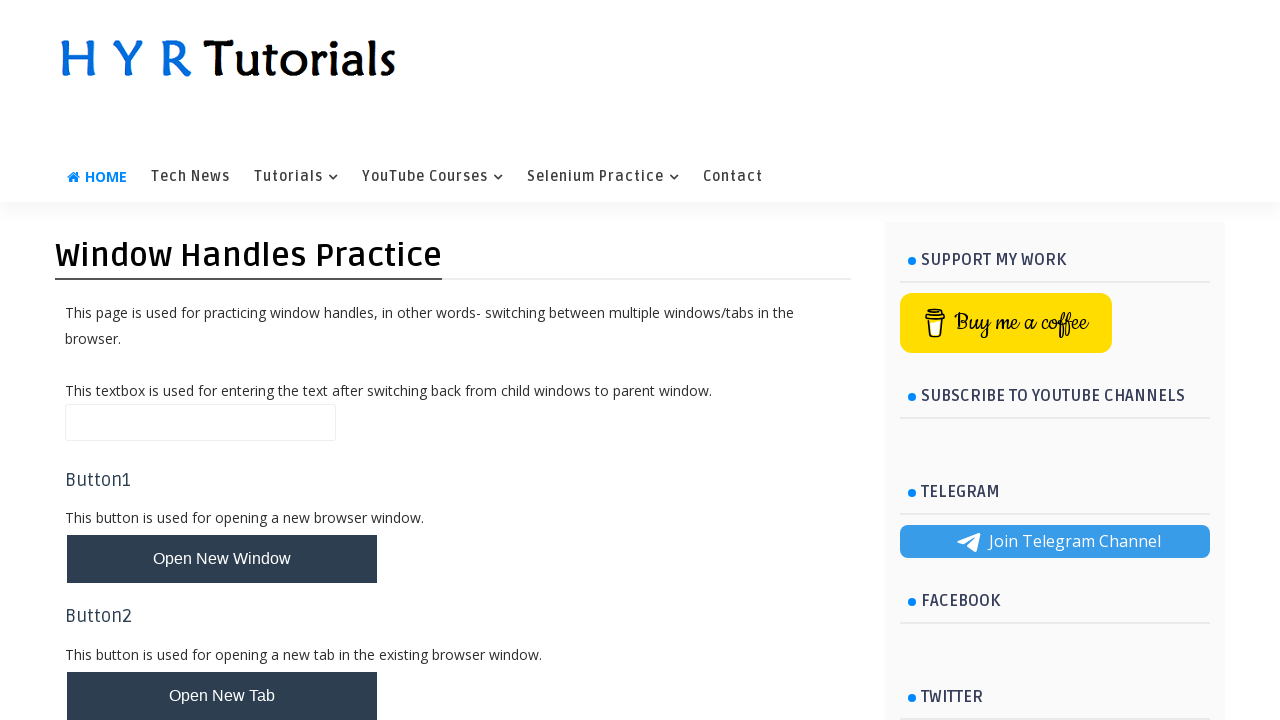

Clicked 'Open New Tab' button to open new tab at (222, 696) on #newTabBtn
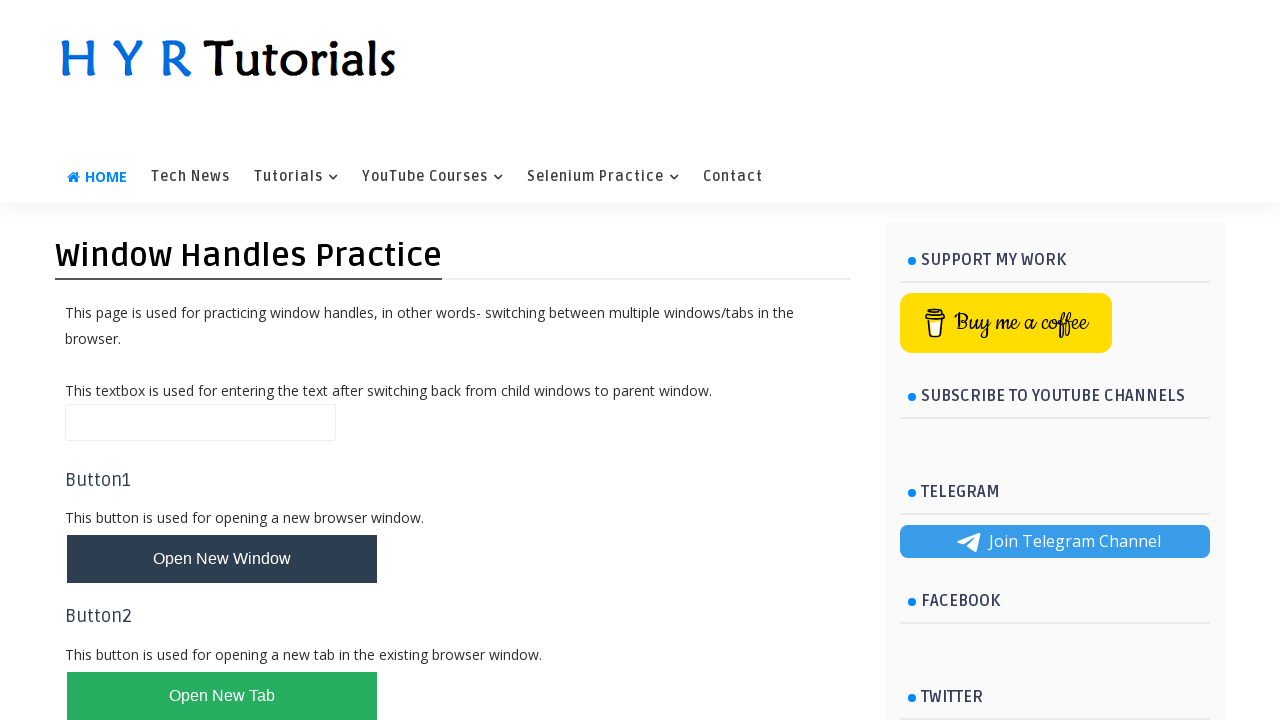

New tab loaded and ready
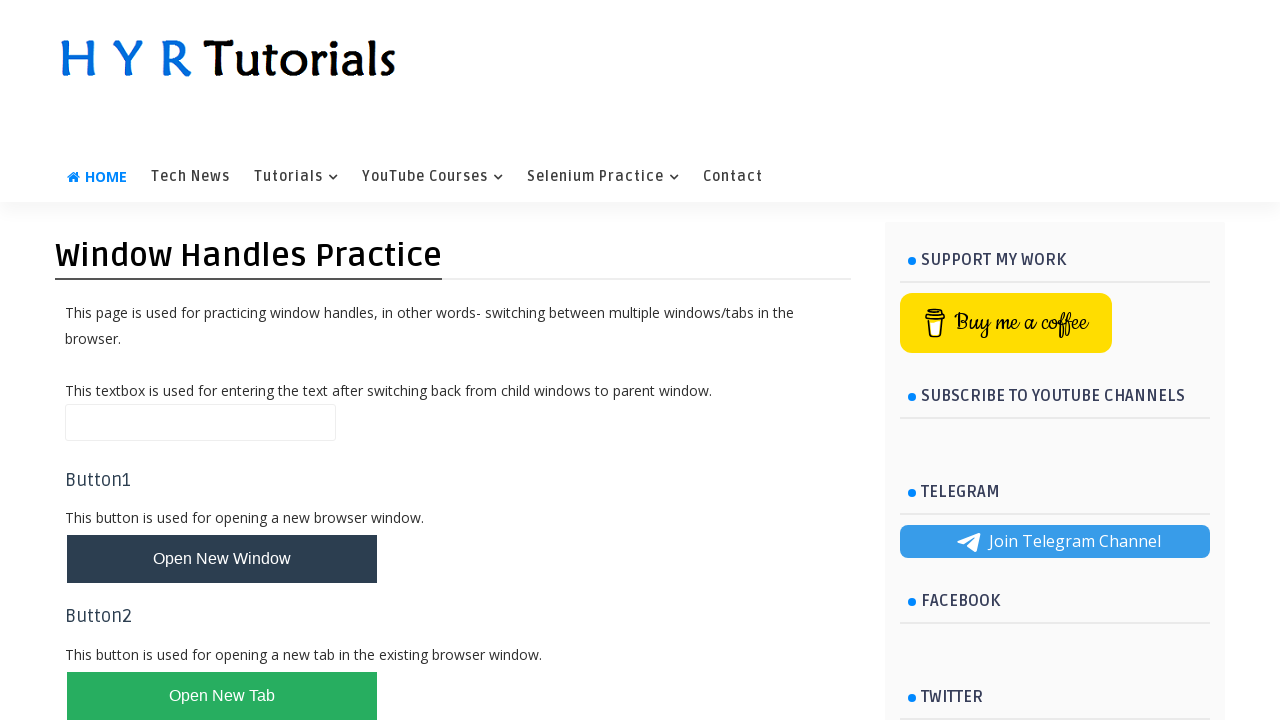

Validated new tab title: 'AlertsDemo - H Y R Tutorials'
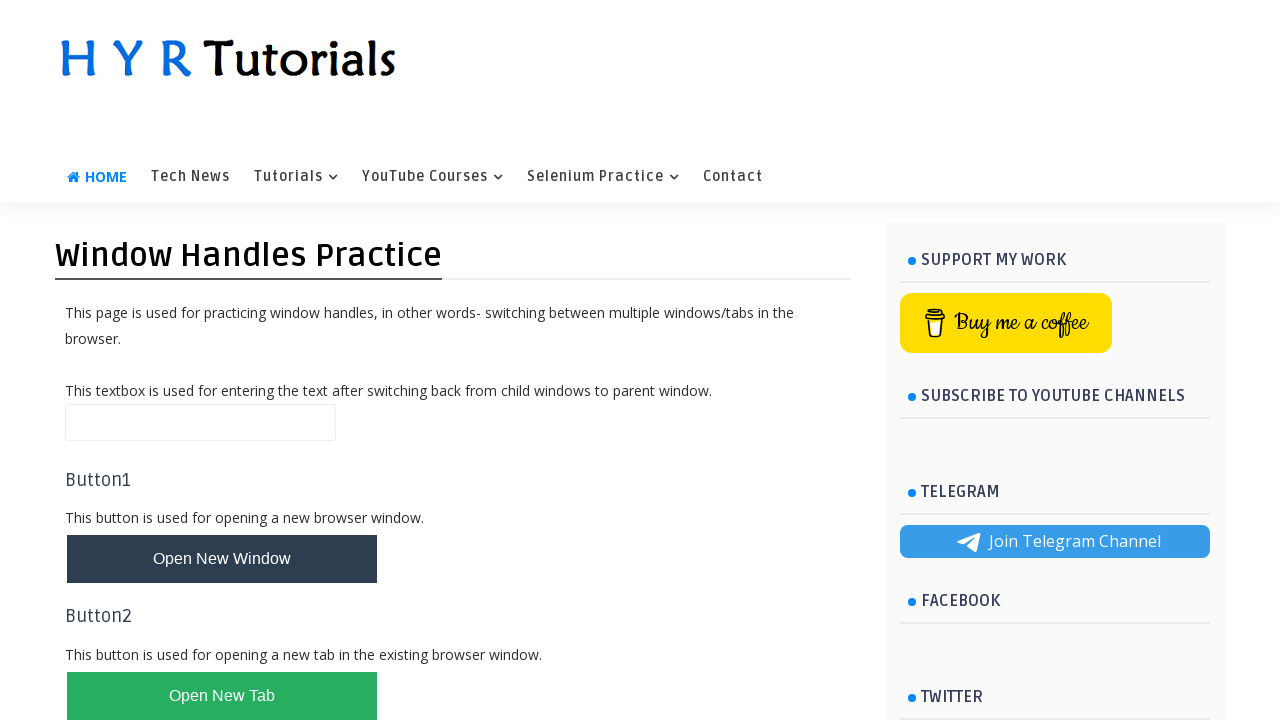

Validated new tab header: 'AlertsDemo'
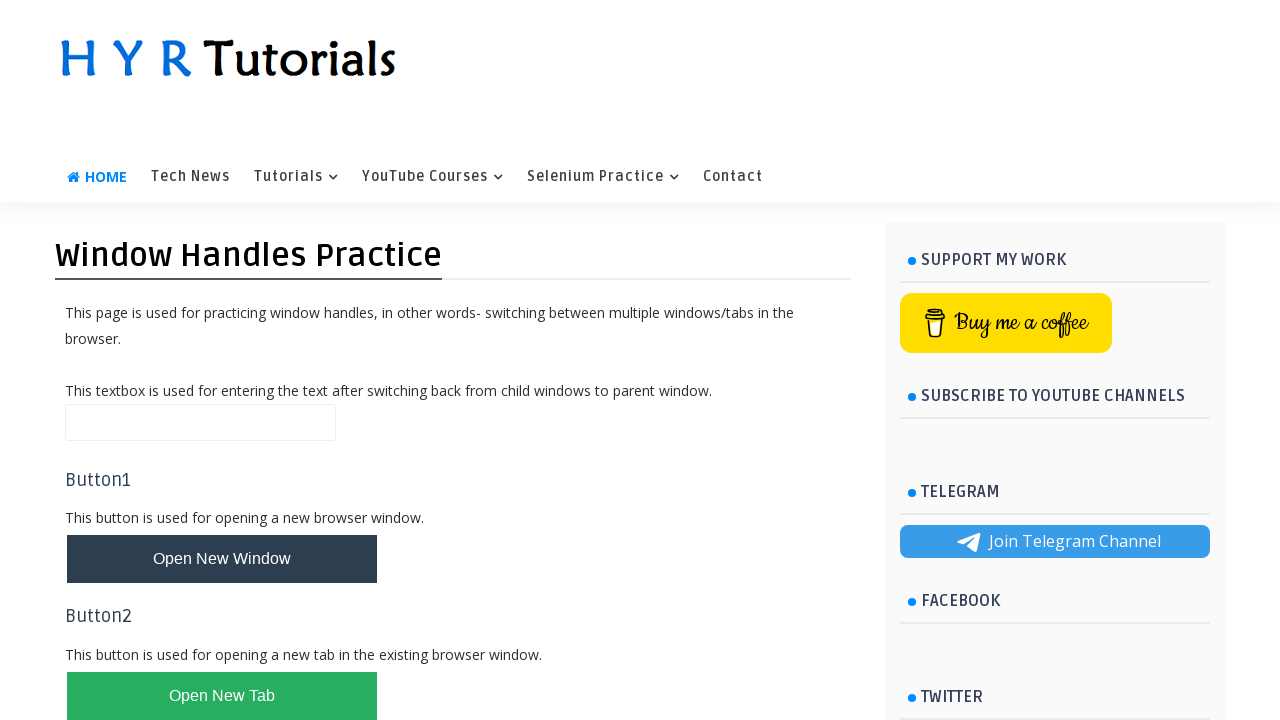

Closed the new tab
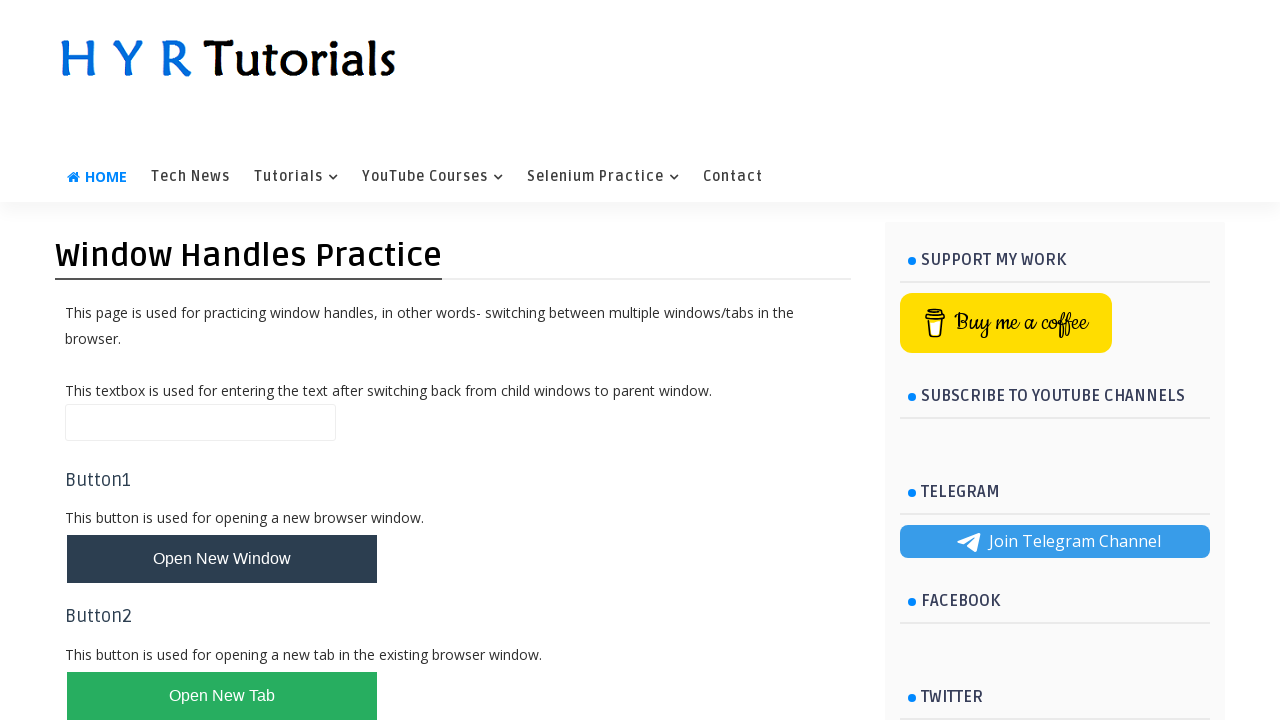

Validated original page header: 'Window Handles Practice'
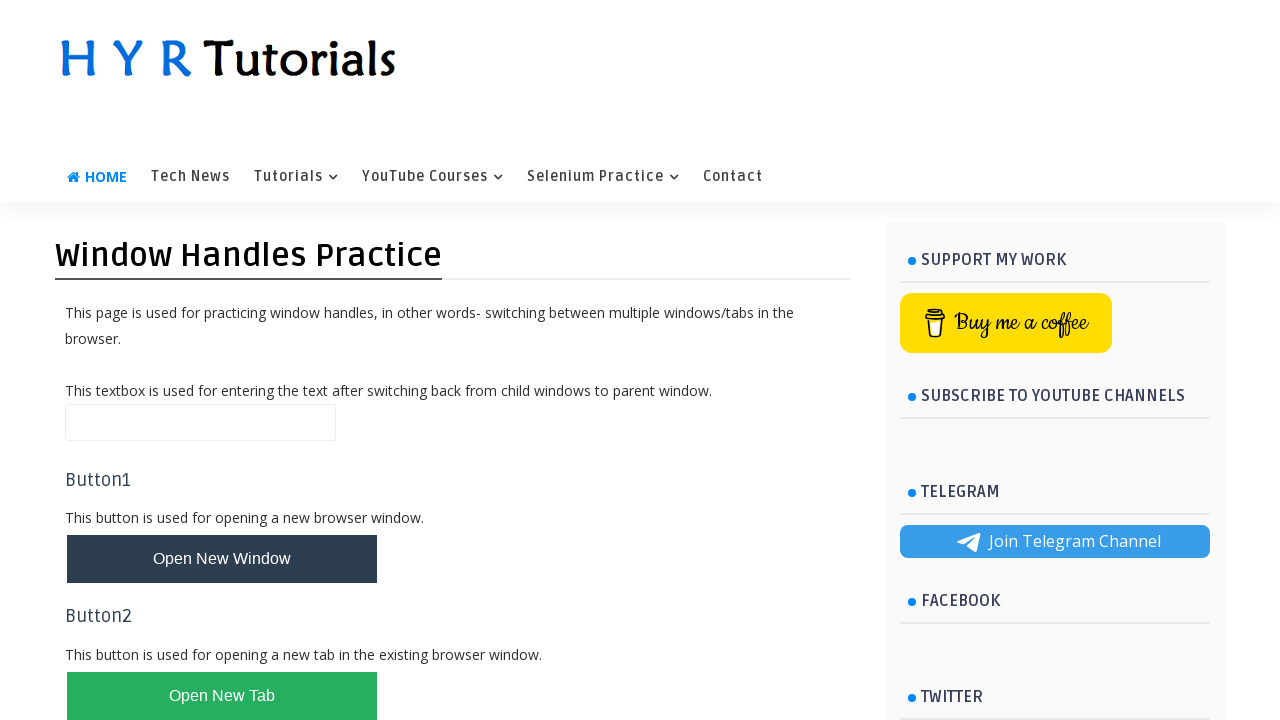

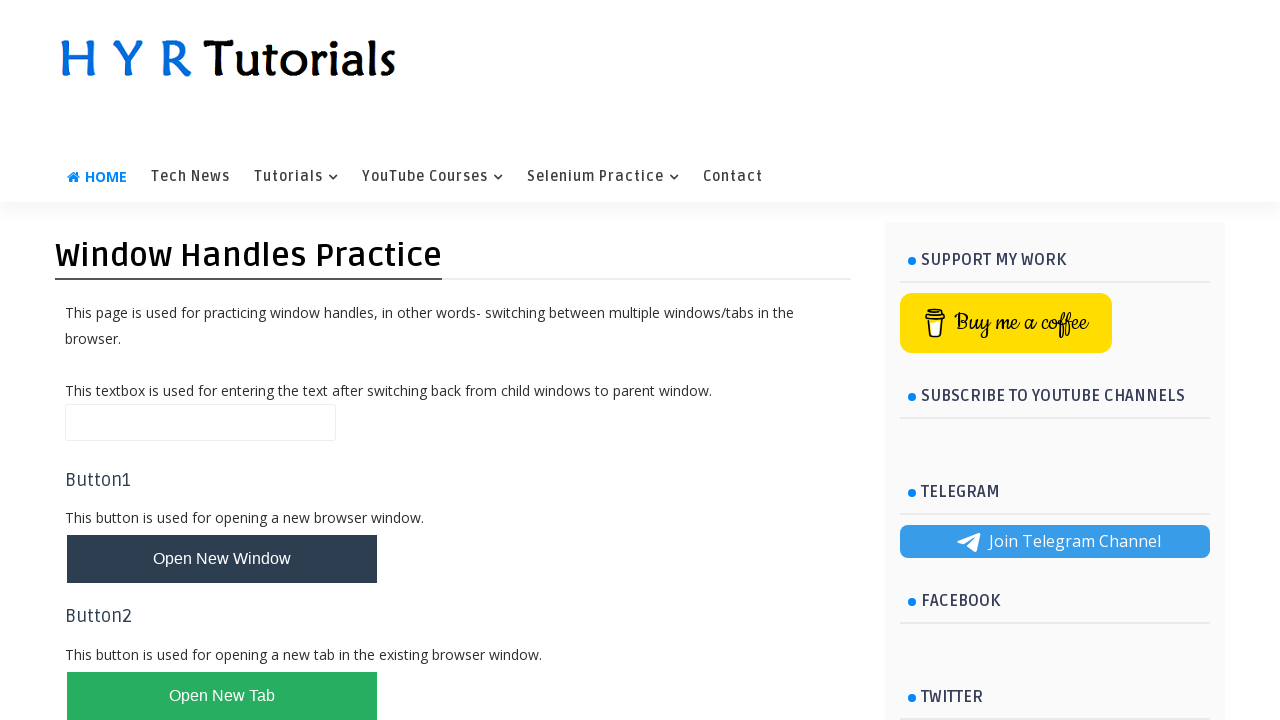